Tests login form with valid test credentials and verifies success message is displayed

Starting URL: https://codility-frontend-prod.s3.amazonaws.com/media/task_static/qa_login_page/9a83bda125cd7398f9f482a3d6d45ea4/static/attachments/reference_page.html

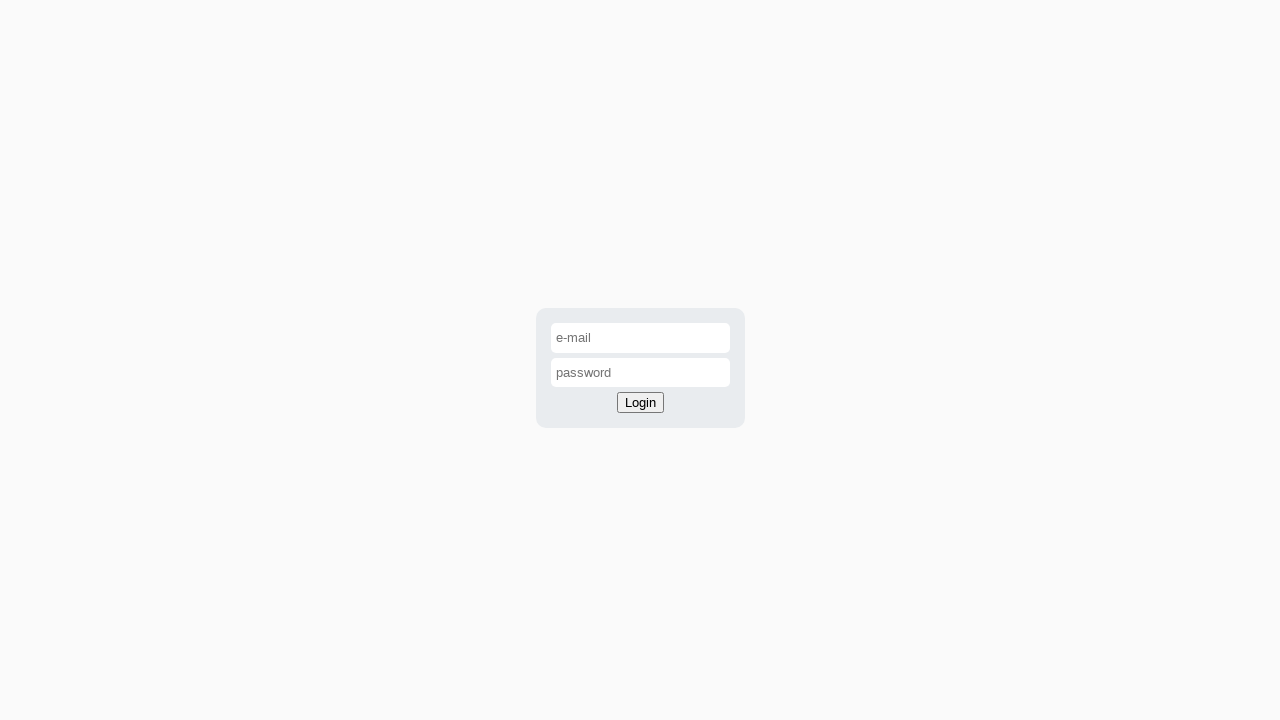

Filled email field with 'login@codility.com' on #email-input
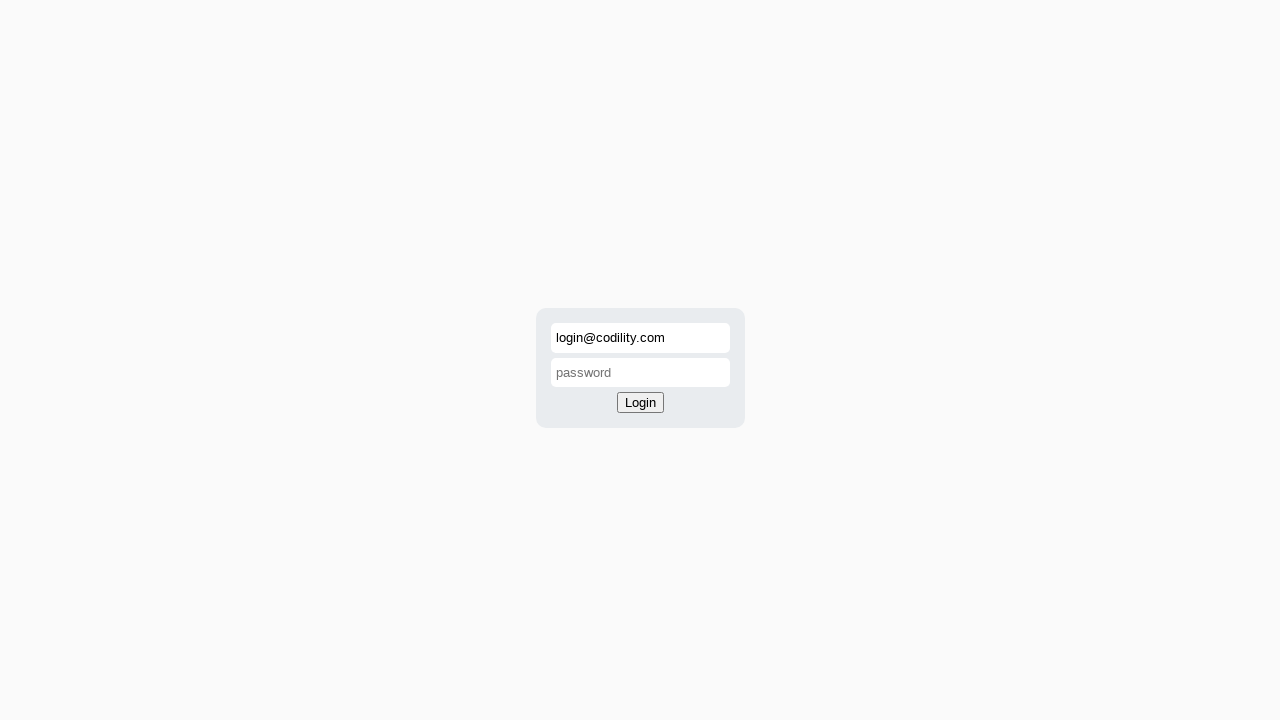

Filled password field with test password on #password-input
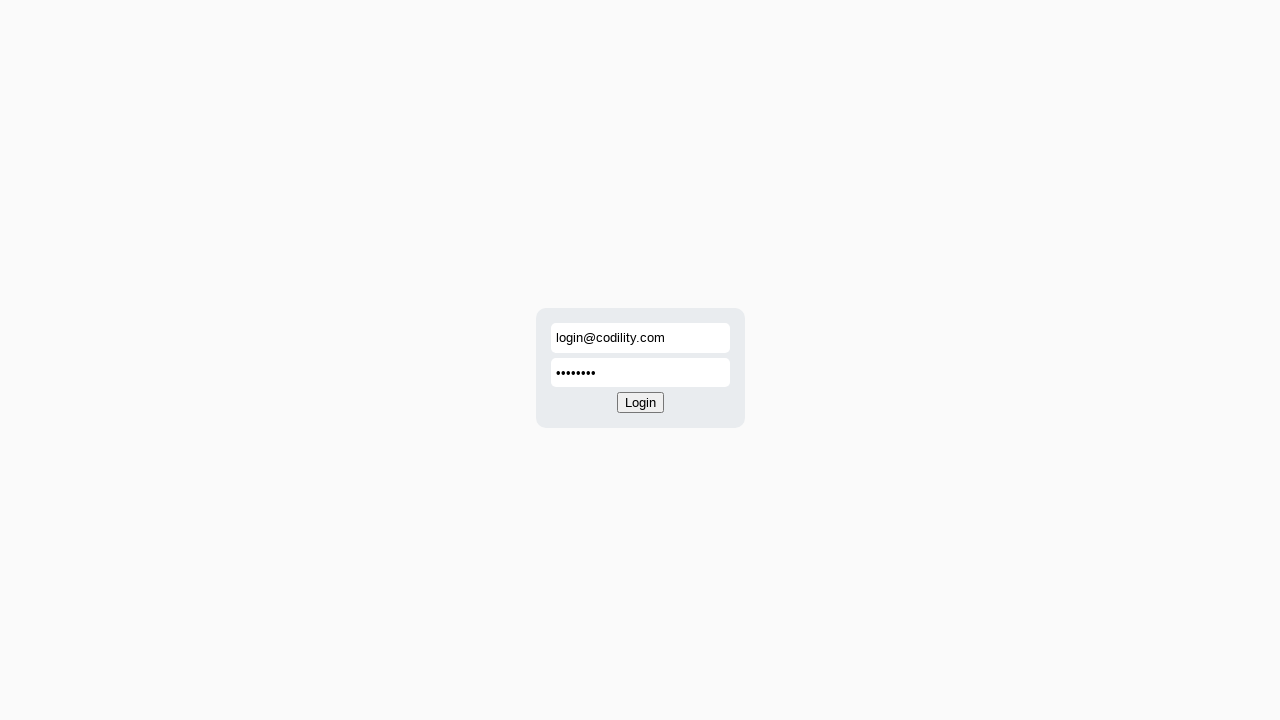

Clicked login button at (640, 403) on #login-button
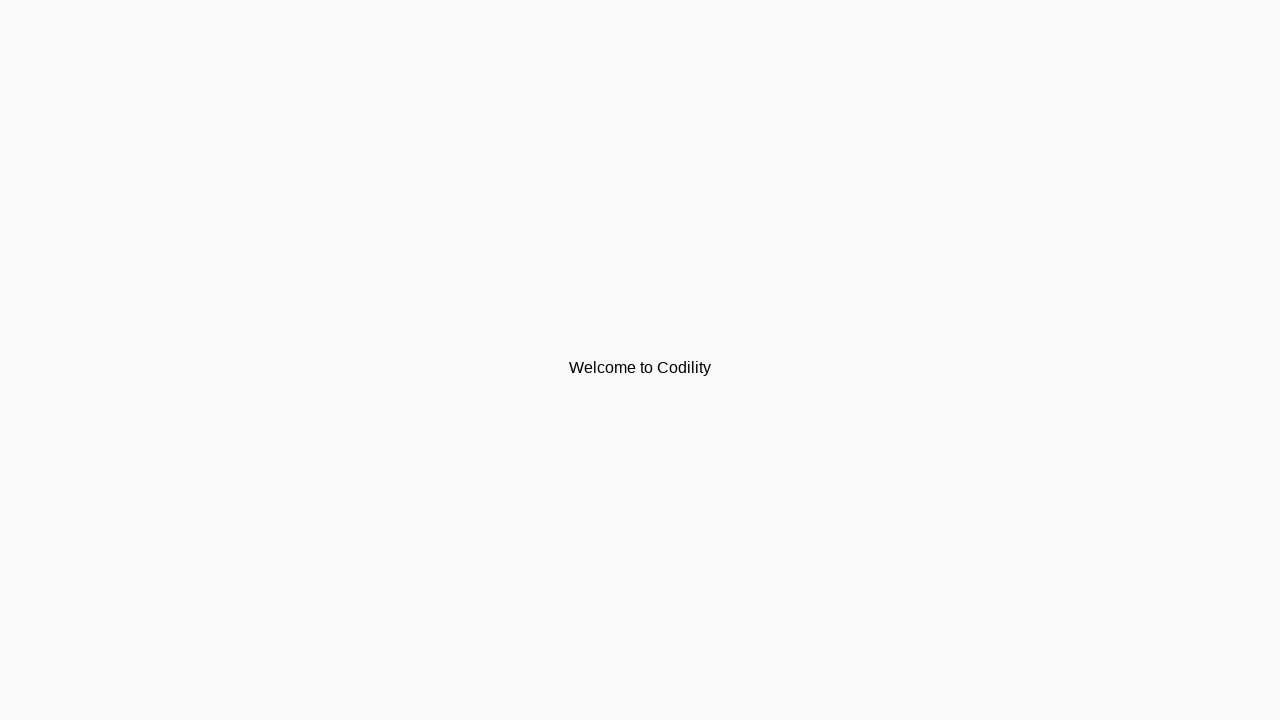

Success message displayed - login verification passed
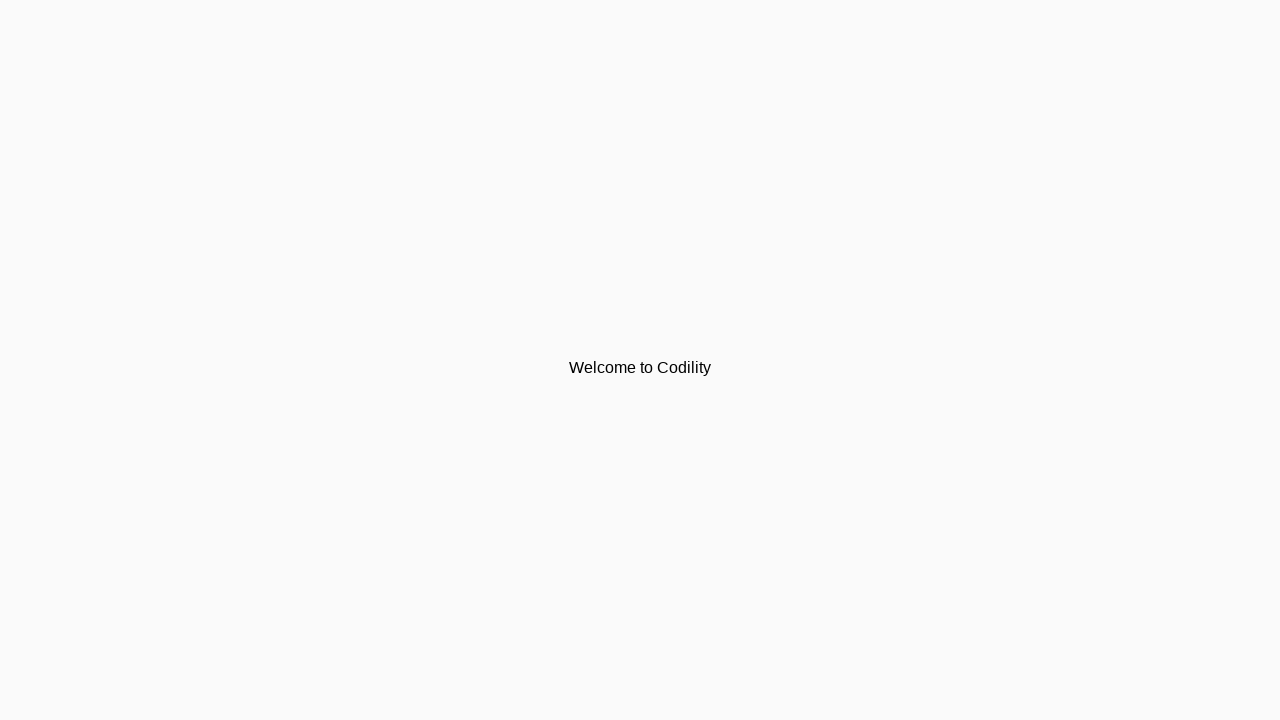

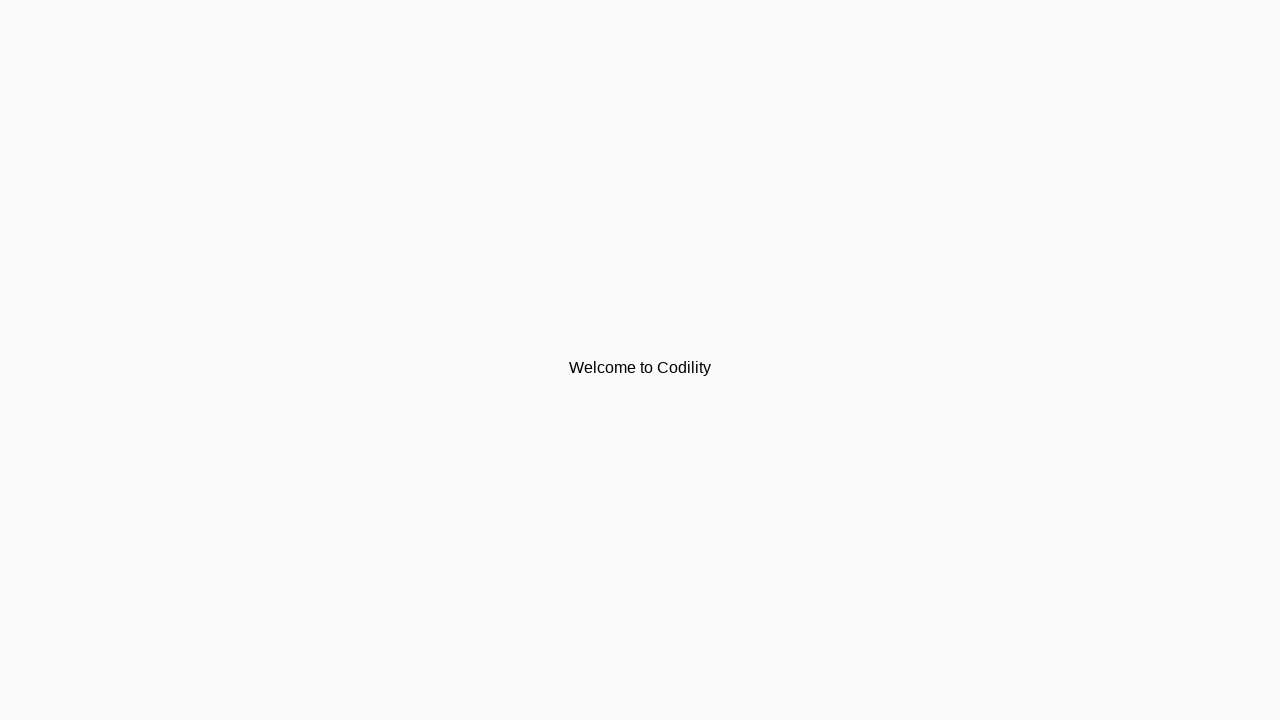